Tests the search functionality on Python.org by entering a search query "pycon" into the search box and submitting the form

Starting URL: http://www.python.org

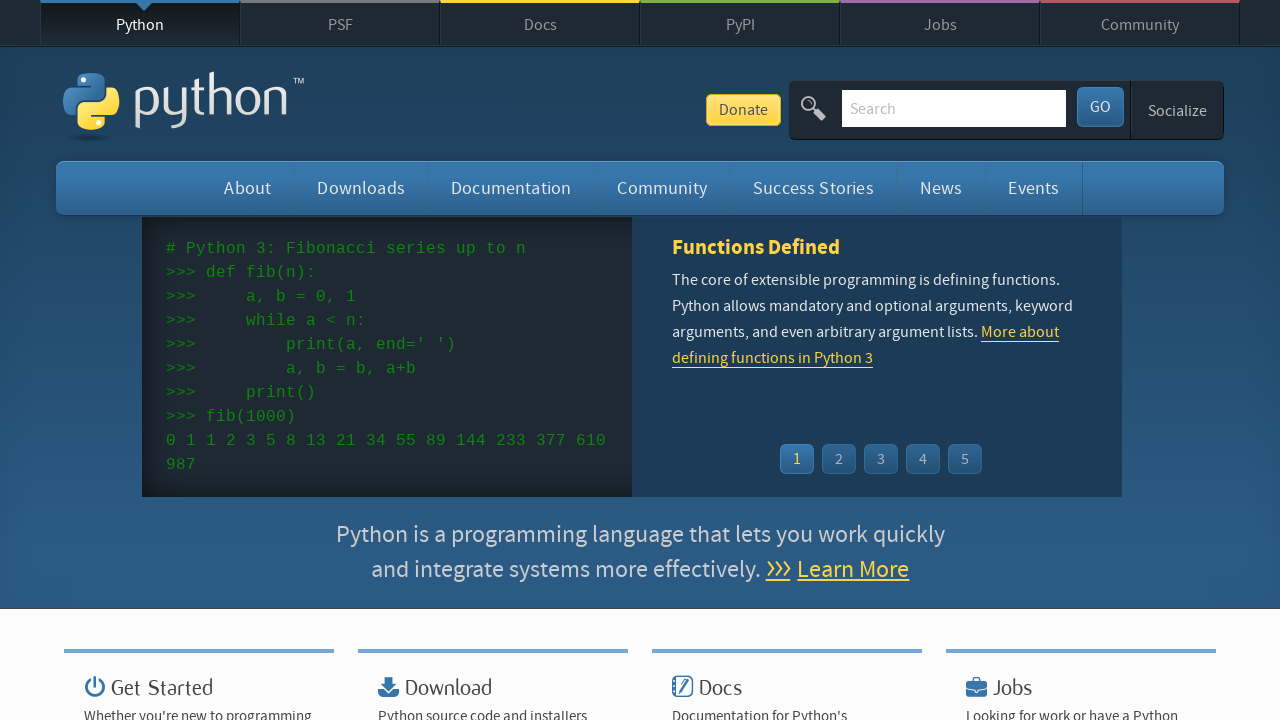

Filled search input with 'pycon' on input[name='q']
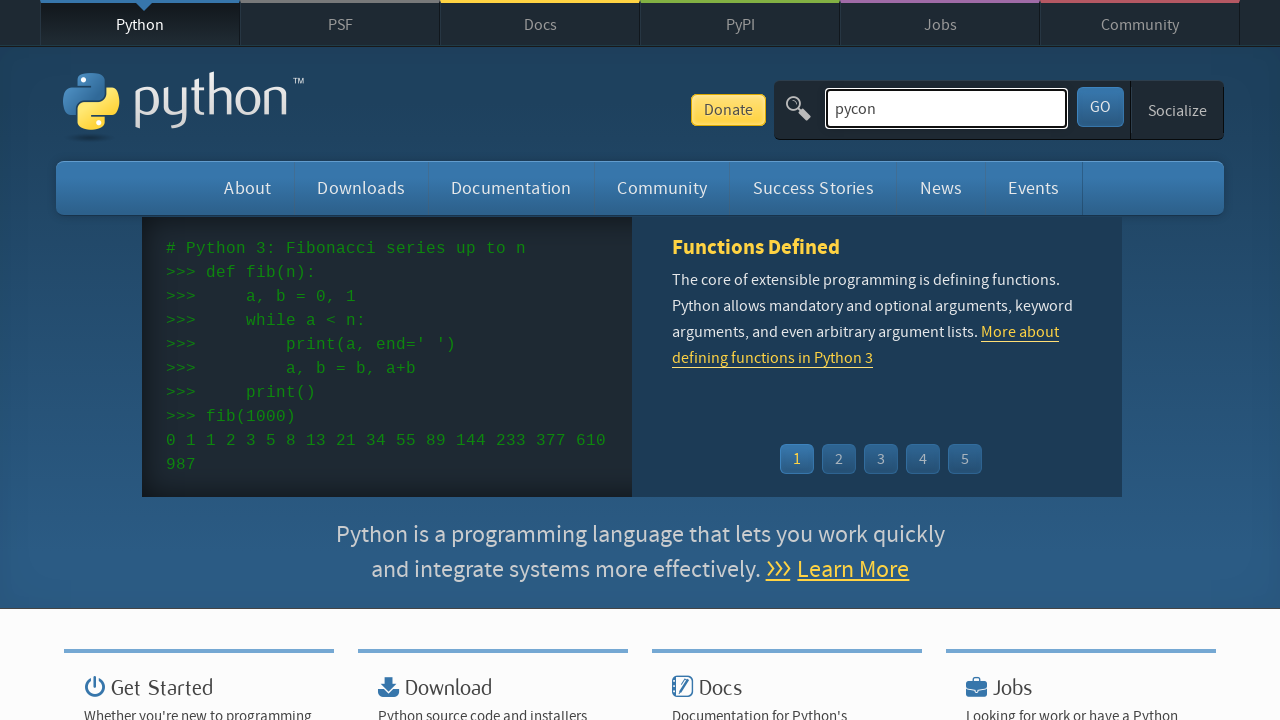

Pressed Enter to submit search query on input[name='q']
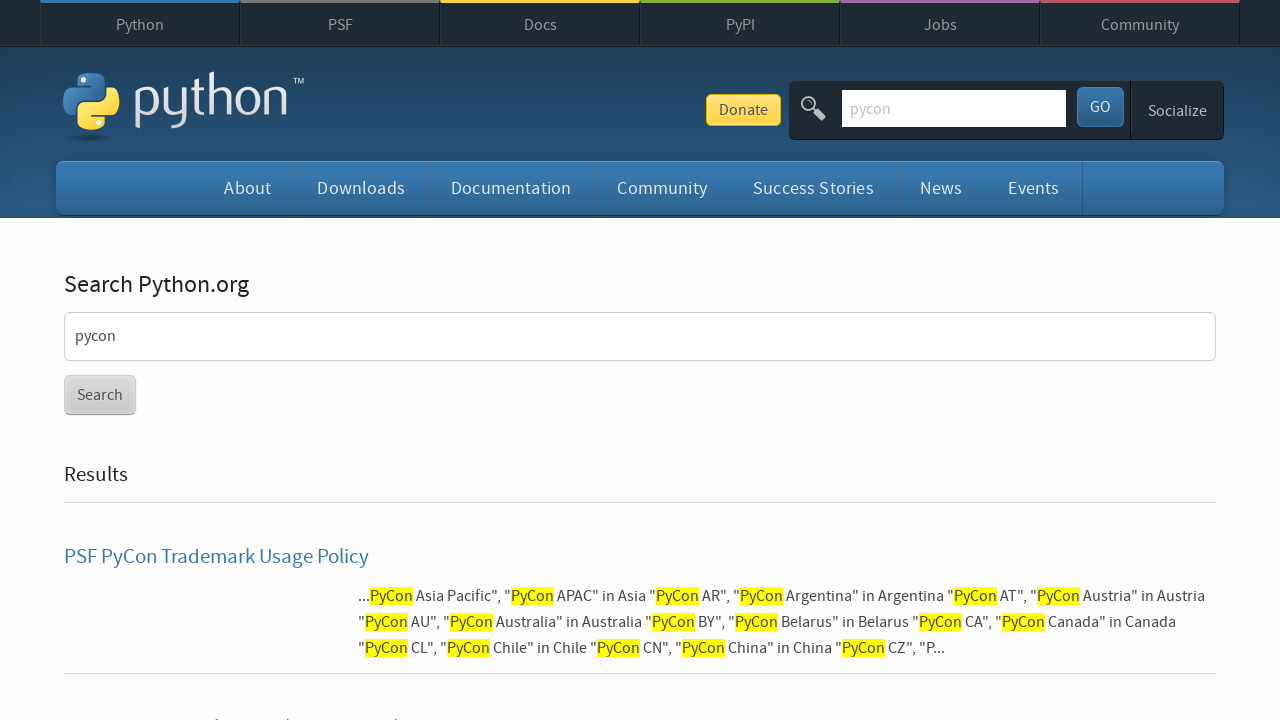

Search results page loaded successfully
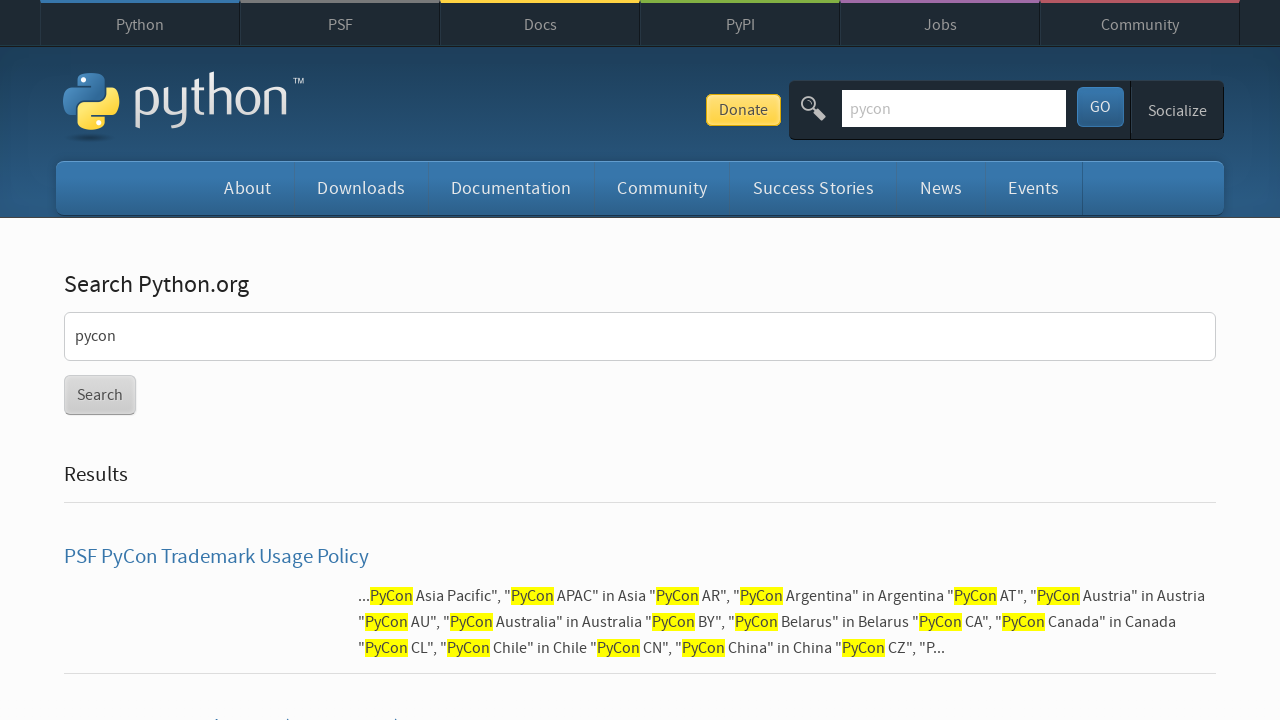

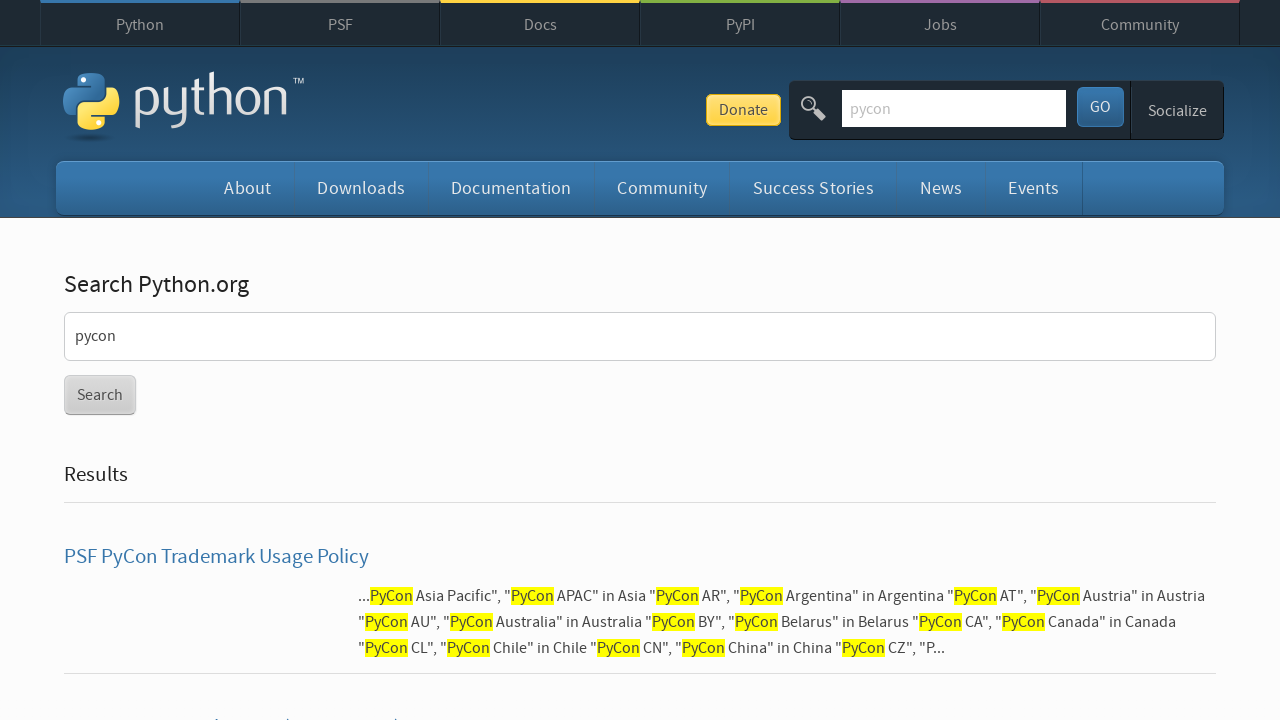